Navigates to Python.org website with proxy configuration

Starting URL: http://www.python.org

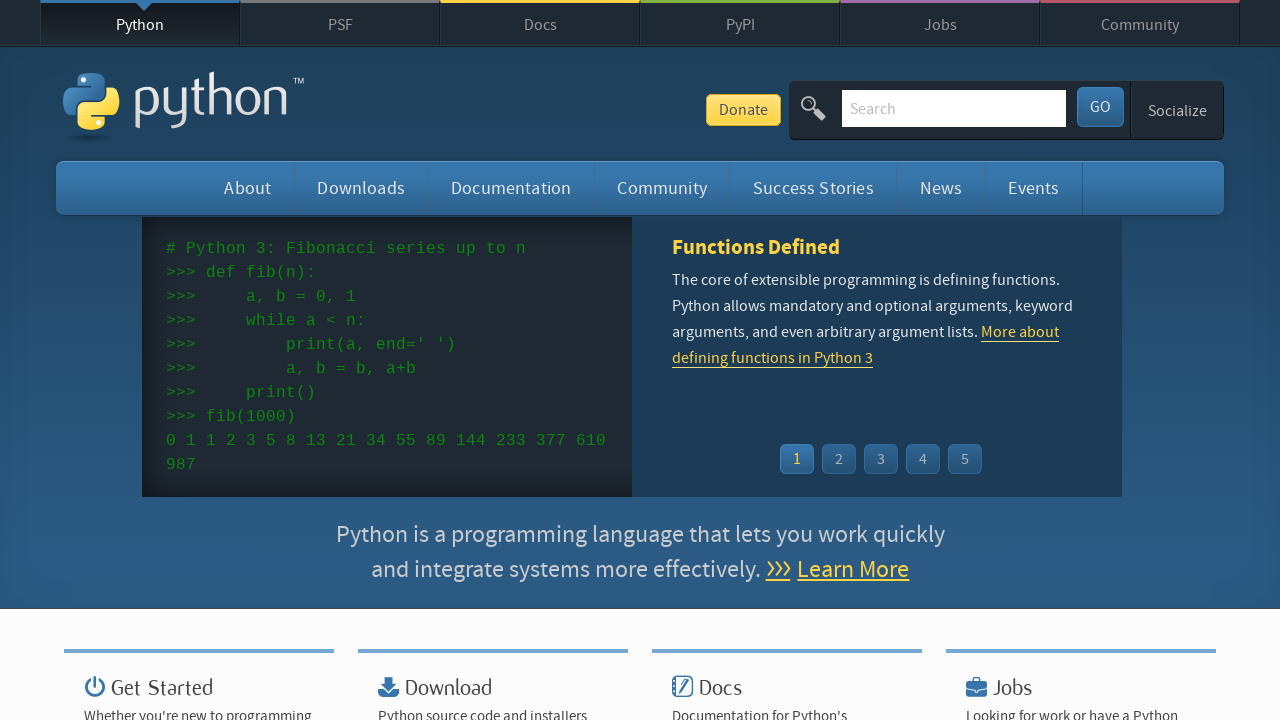

Navigated to Python.org website with proxy configuration
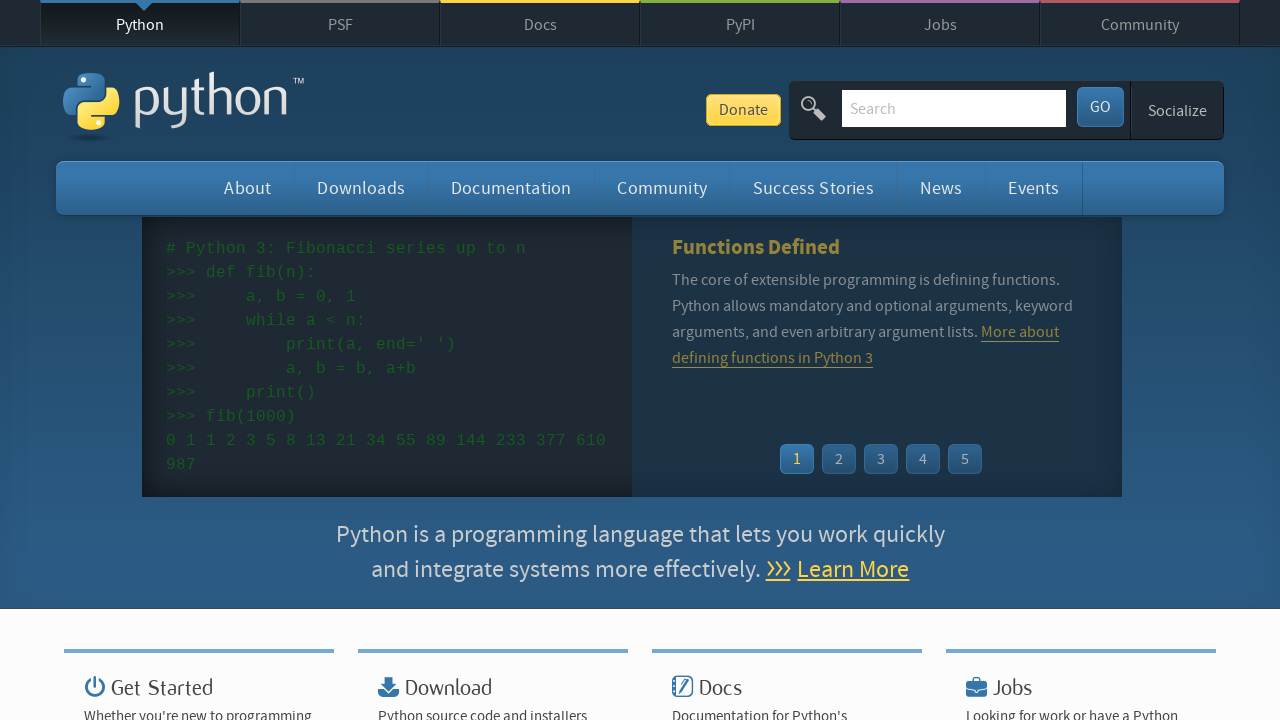

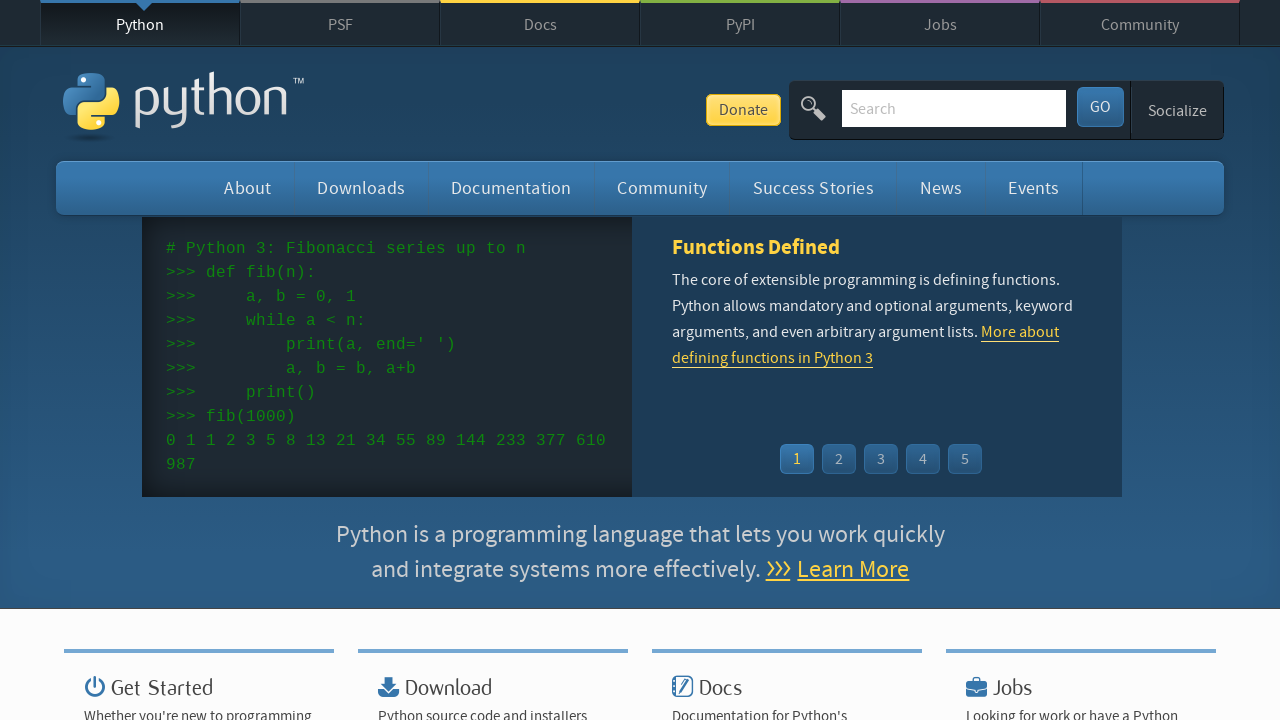